Navigates to Applitools demo application login page and clicks the login button to proceed to the app page (demo app that doesn't require actual credentials)

Starting URL: https://demo.applitools.com/index_v2.html

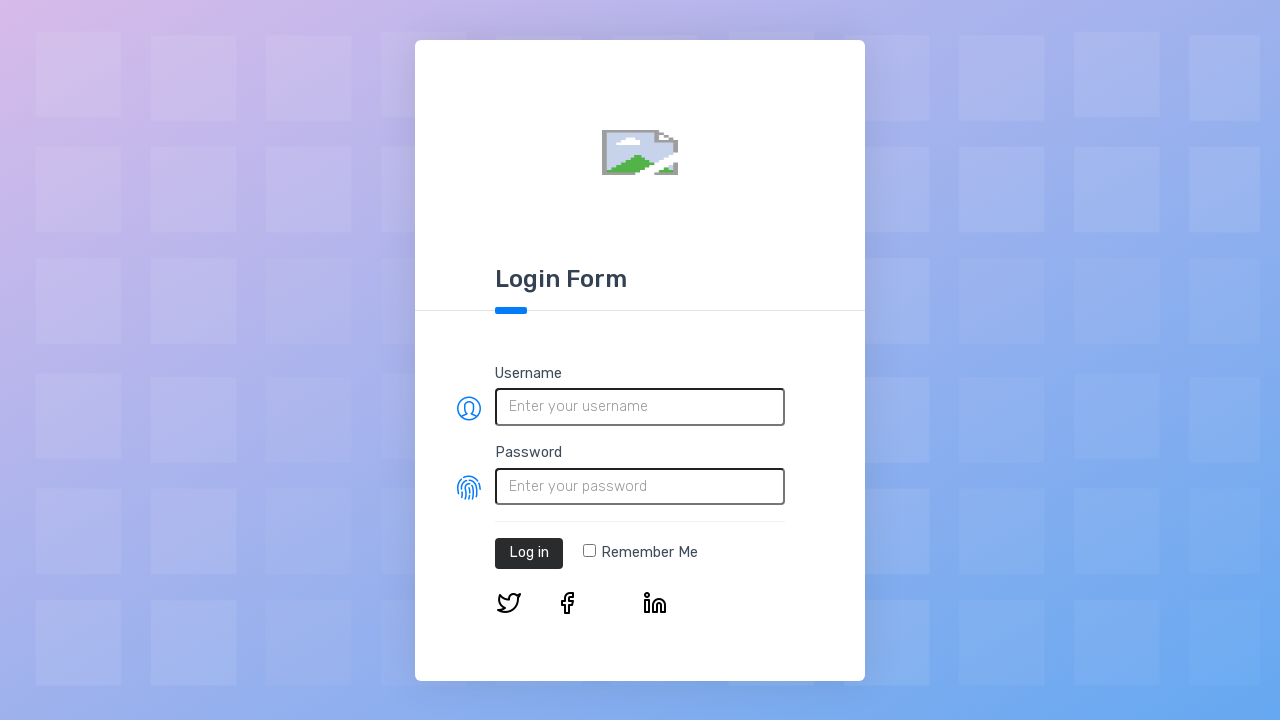

Navigated to Applitools demo application login page
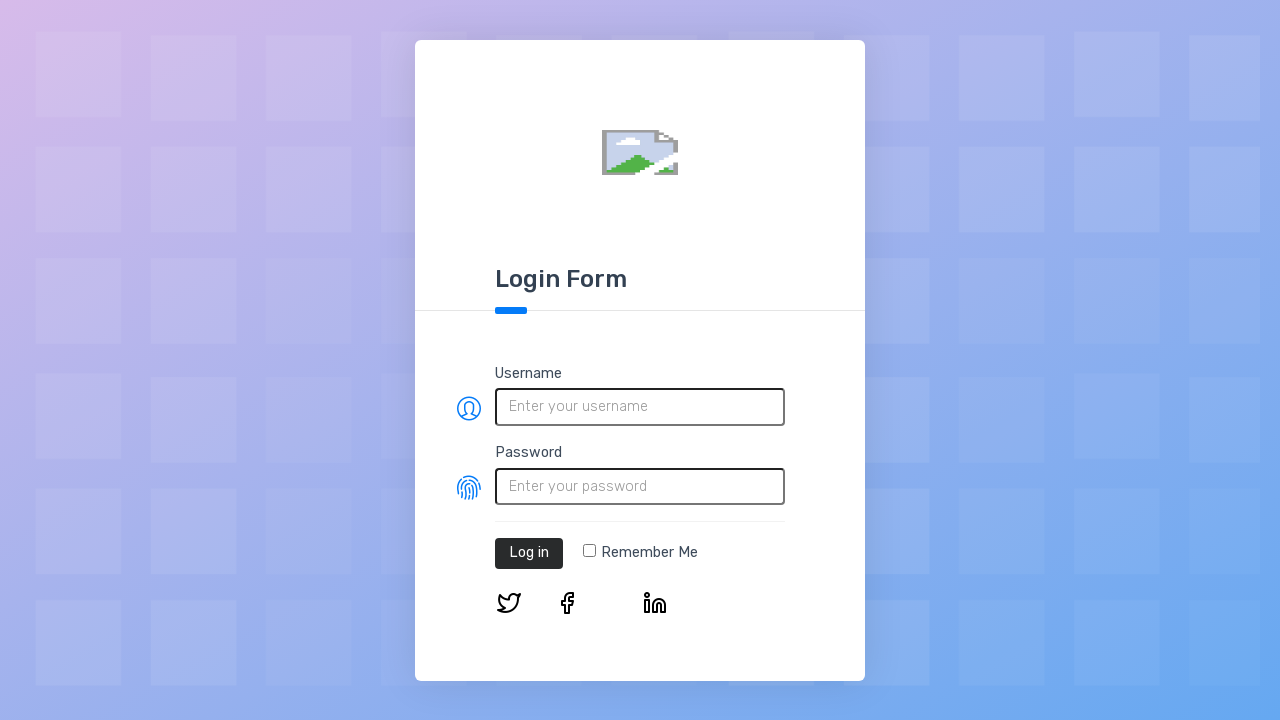

Login button loaded on page
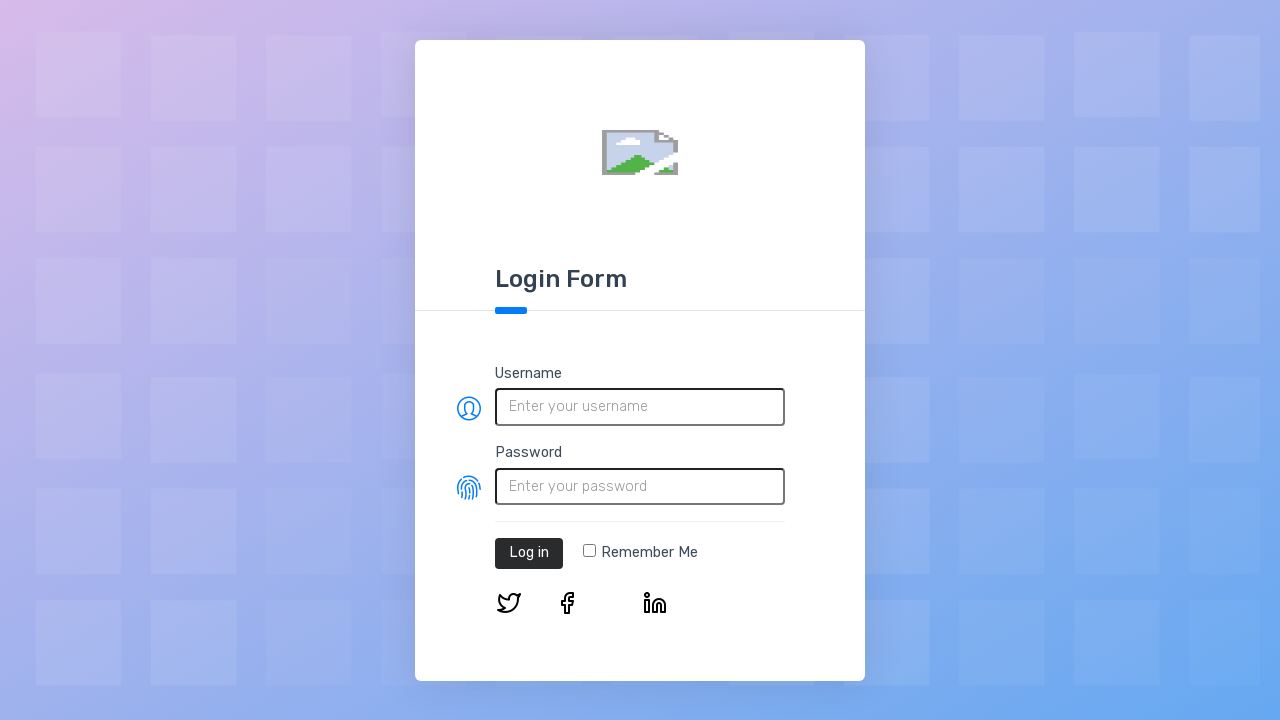

Clicked login button to proceed to app page at (529, 553) on #log-in
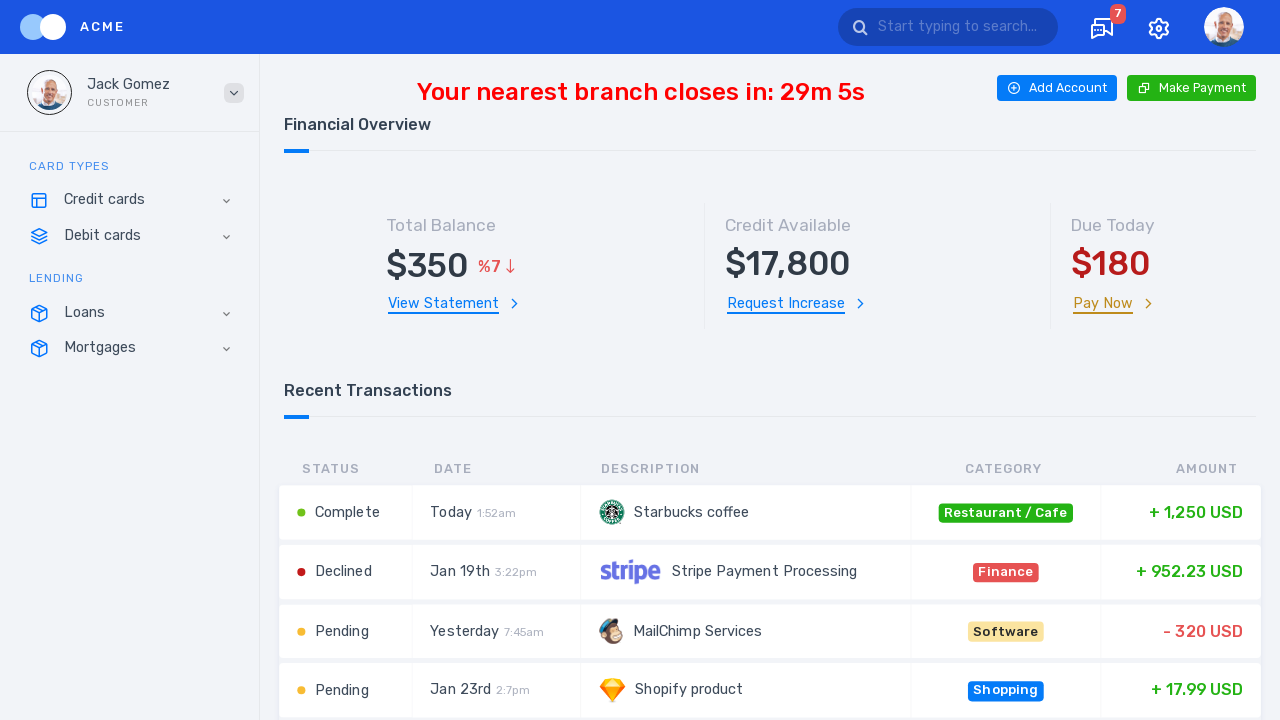

App page loaded after login (networkidle)
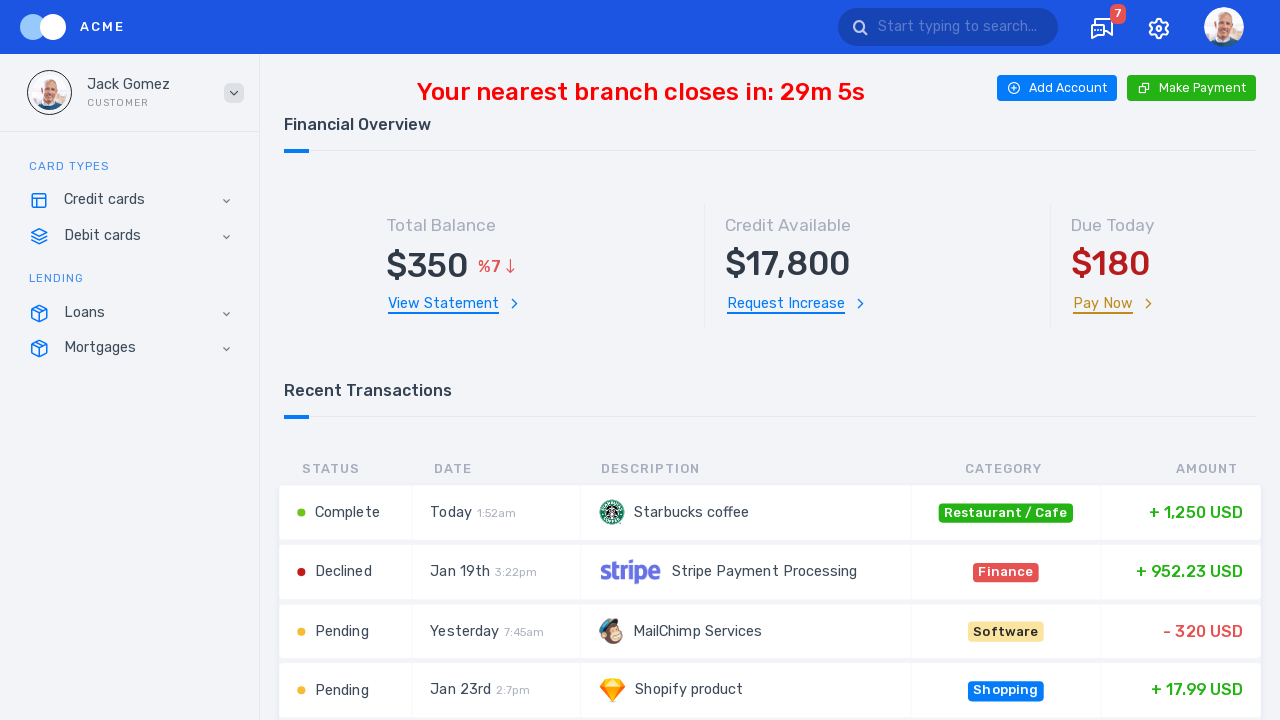

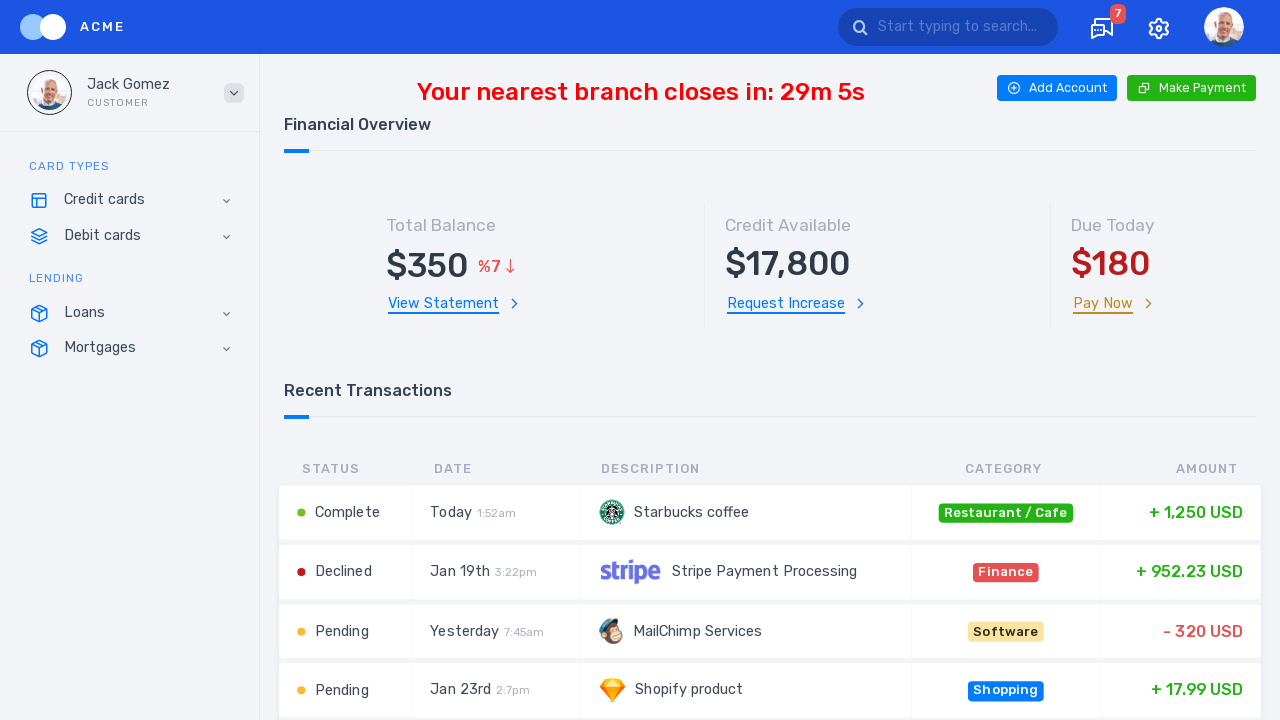